Tests navigation to Software page by hovering over Solutions menu and clicking on Software submenu

Starting URL: http://rovsing.dk/

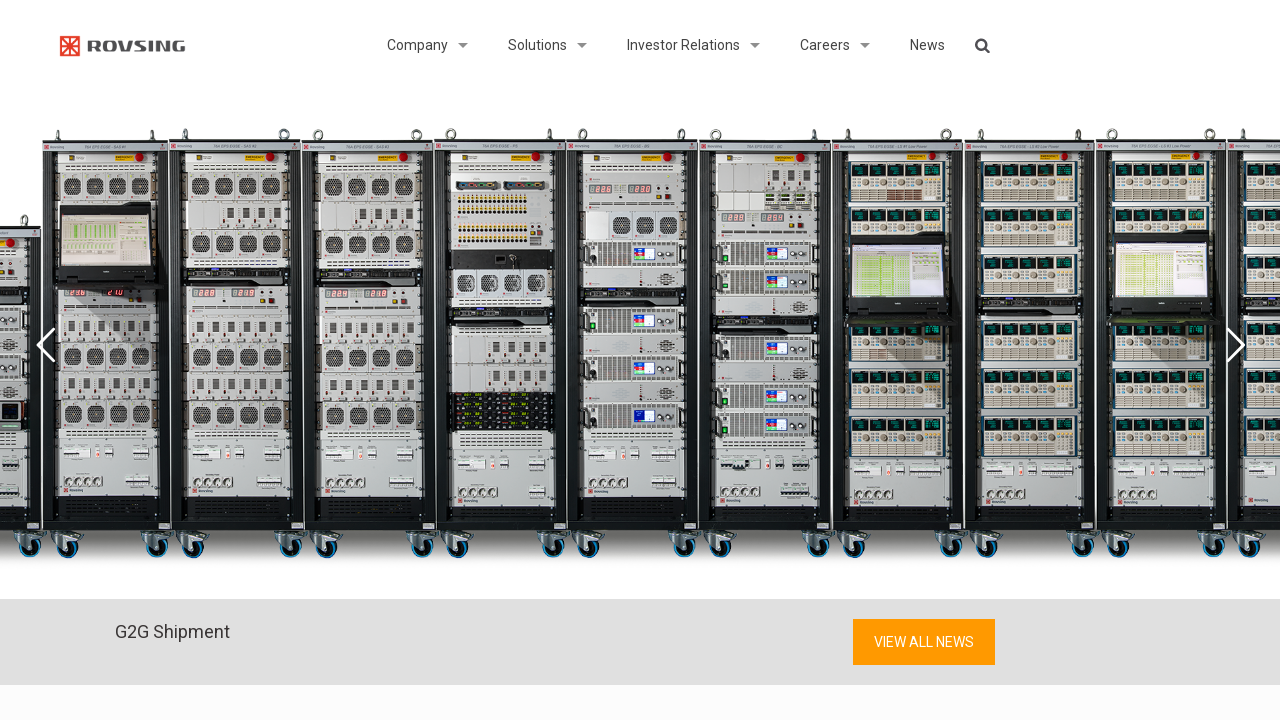

Hovered over Solutions menu at (538, 45) on li#menu-item-2746
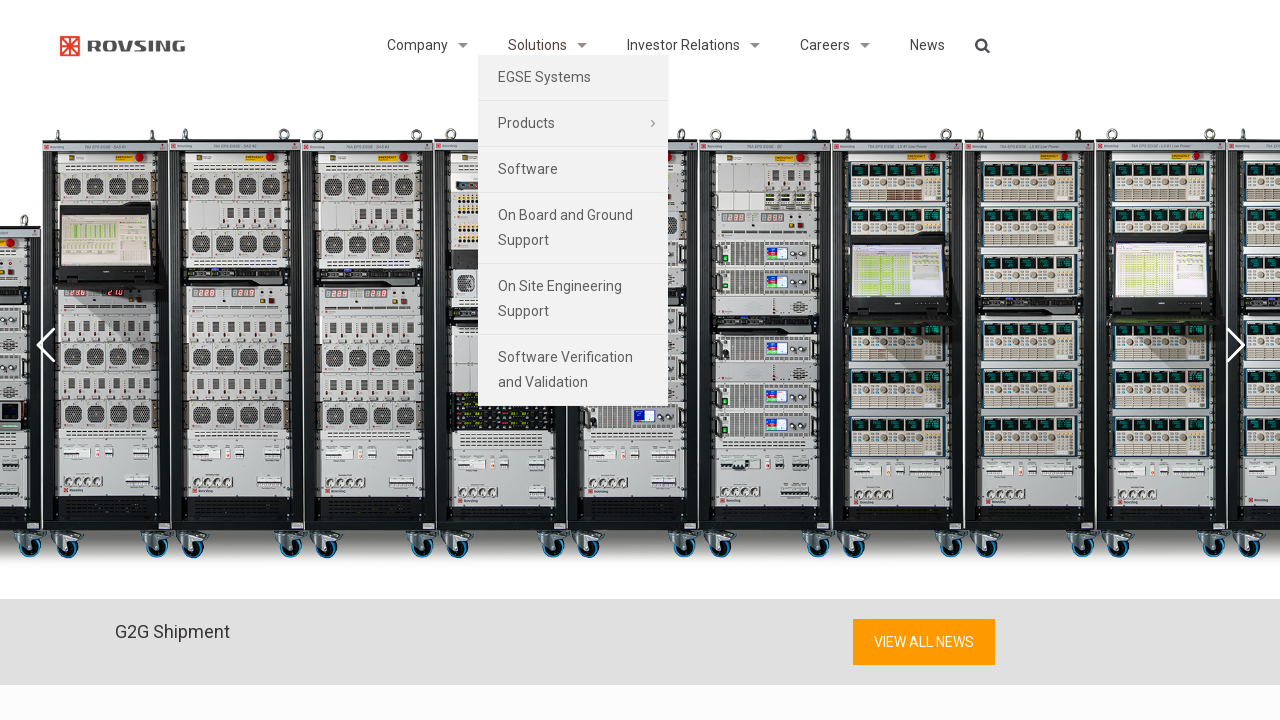

Clicked on Software submenu at (573, 170) on li#menu-item-2933
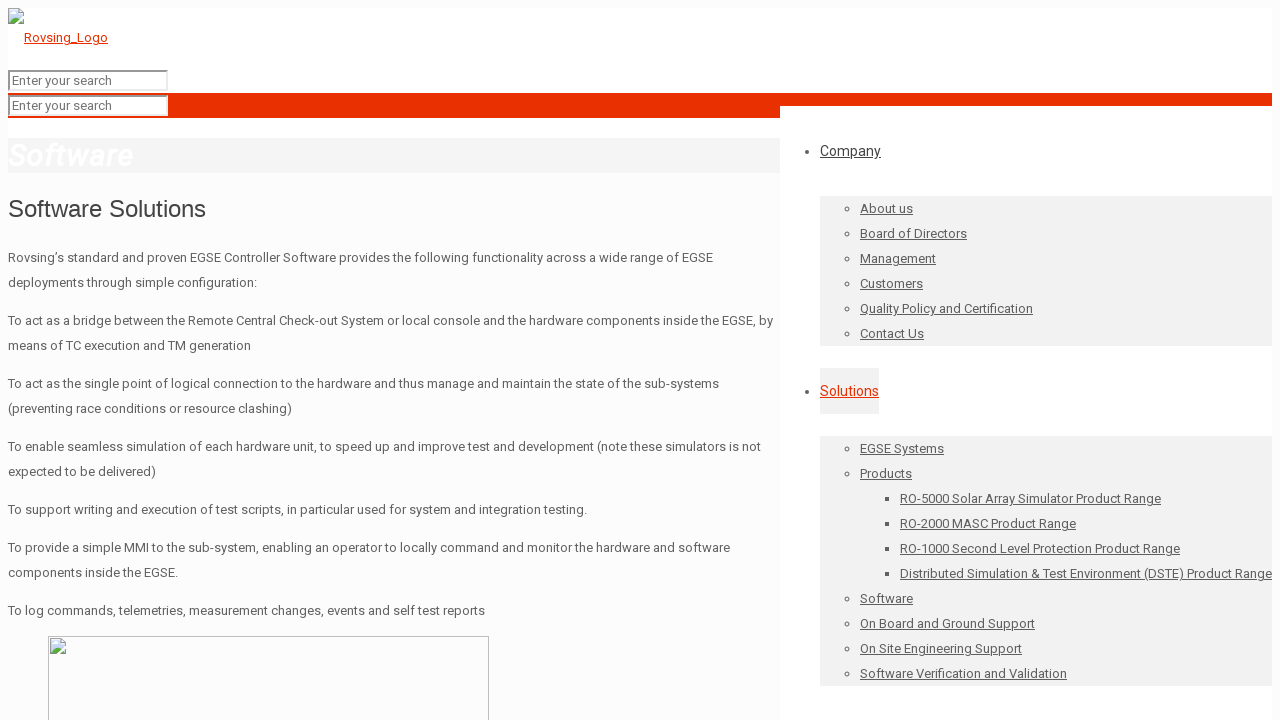

Navigation to Software page completed and page loaded
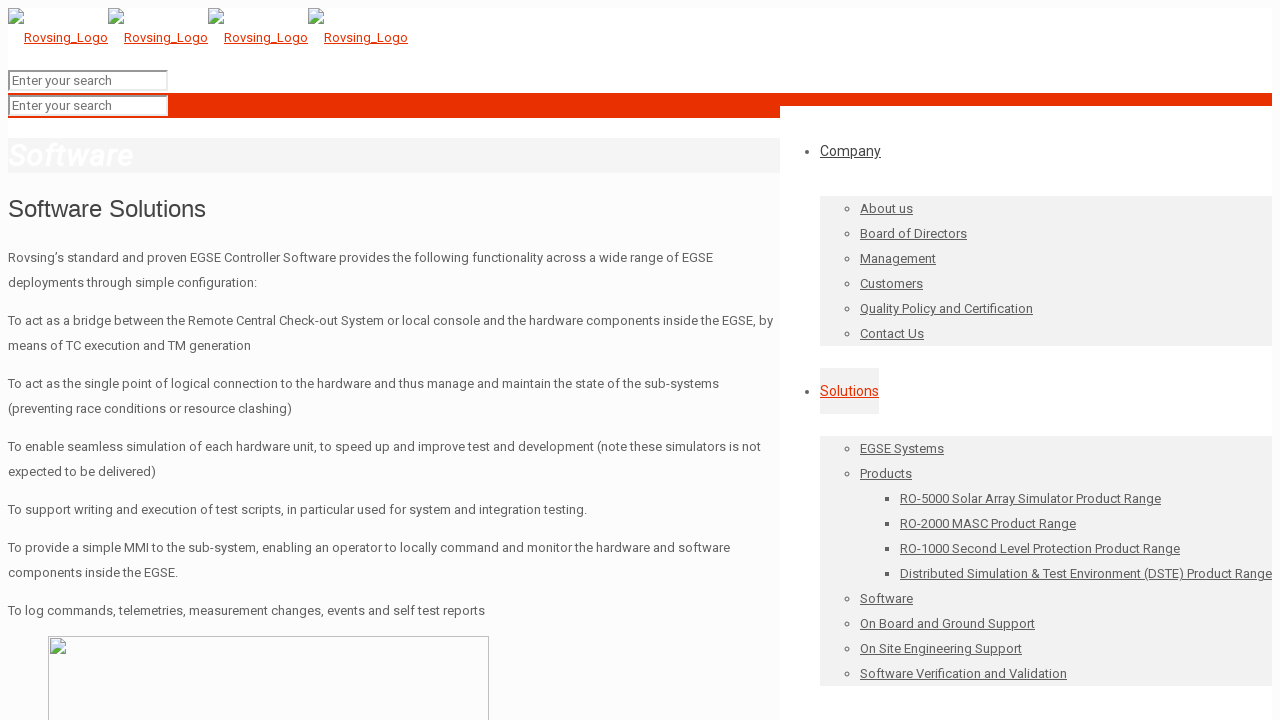

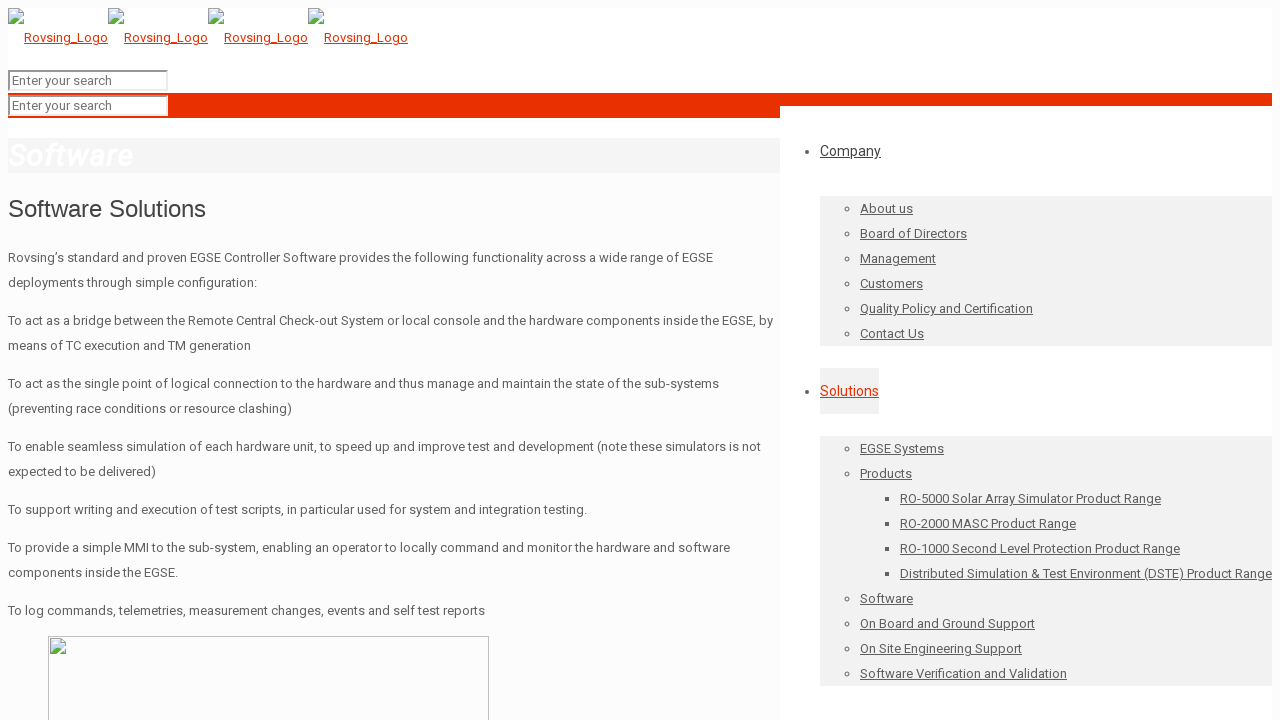